Tests that the toggle-all checkbox state updates when individual items are completed or cleared

Starting URL: https://demo.playwright.dev/todomvc

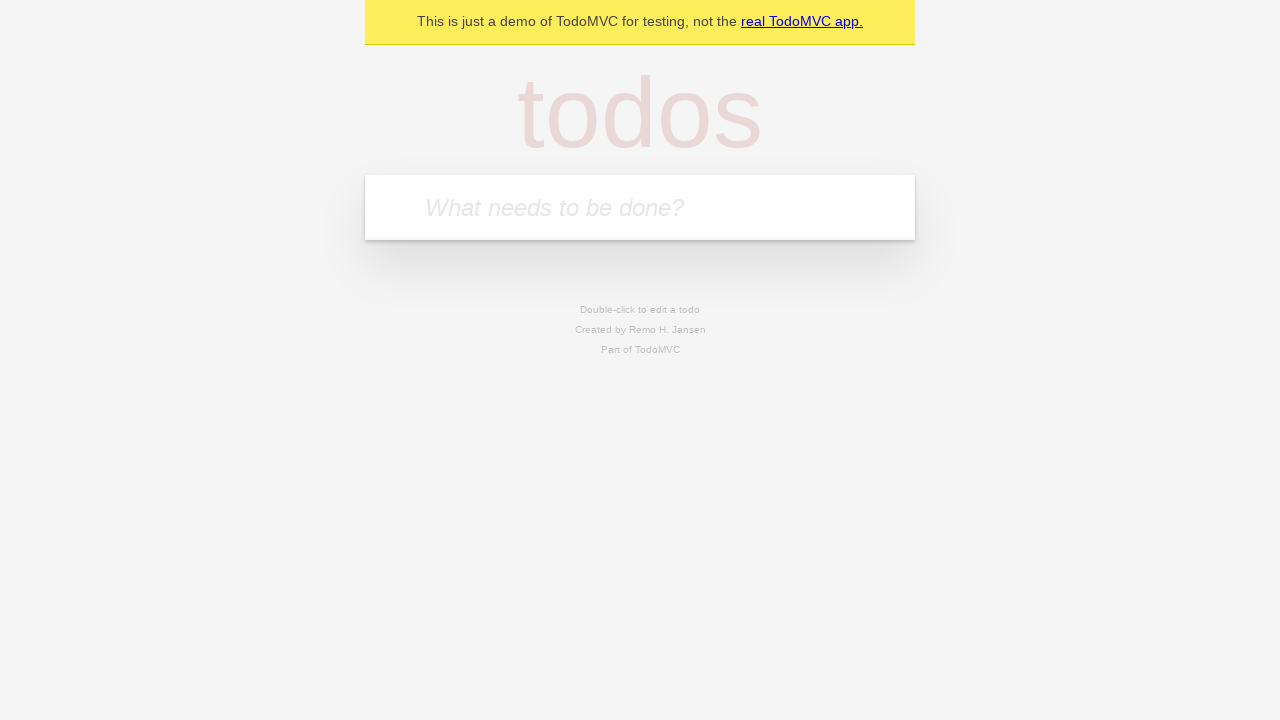

Filled input with 'buy some cheese' on internal:attr=[placeholder="What needs to be done?"i]
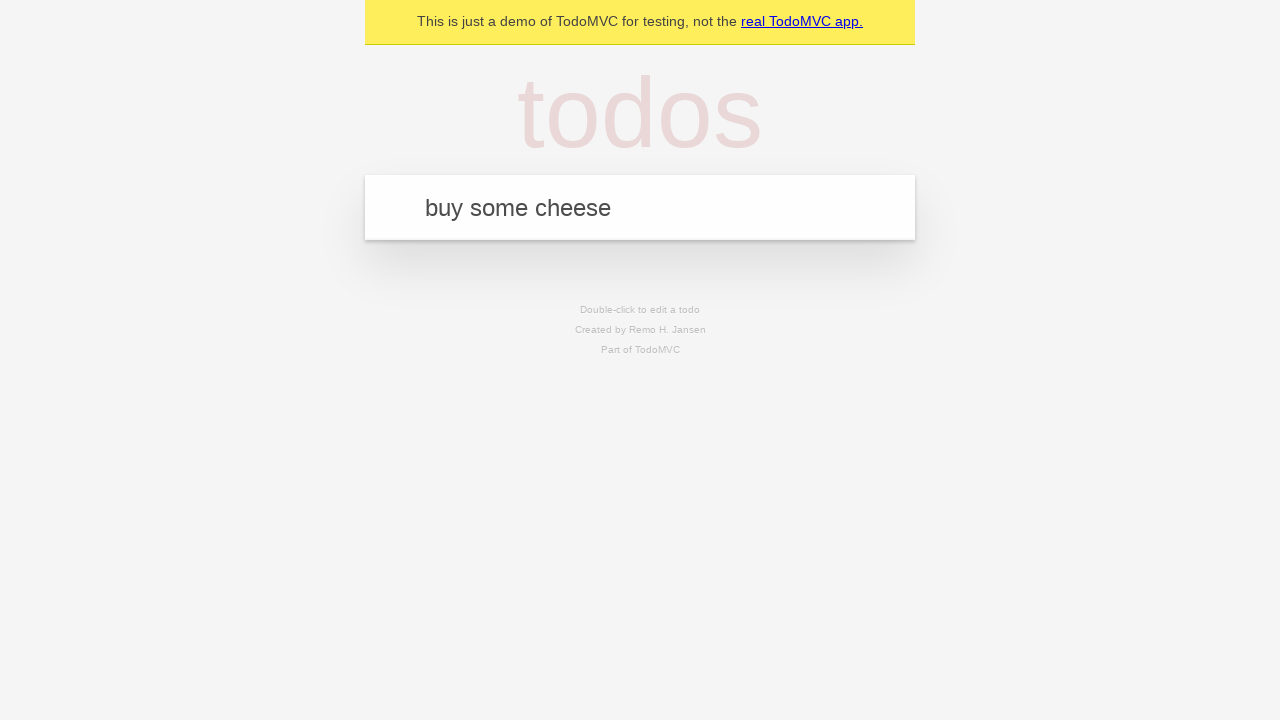

Pressed Enter to create first todo on internal:attr=[placeholder="What needs to be done?"i]
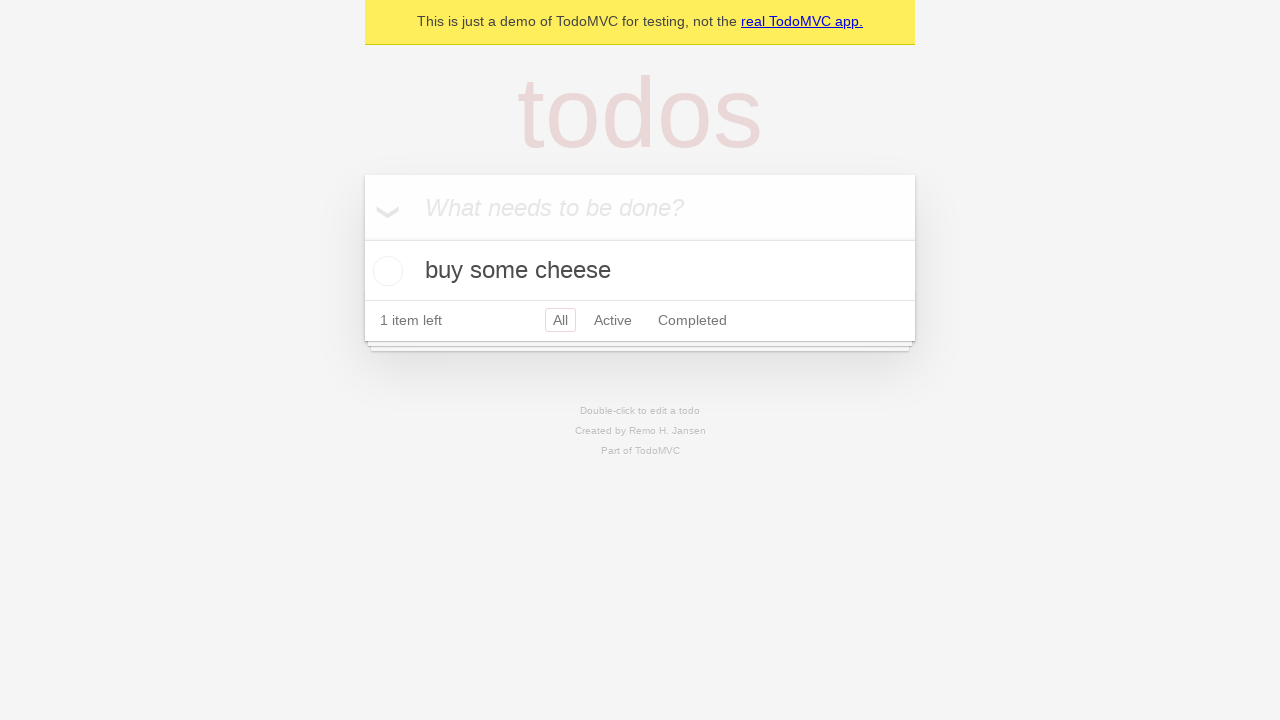

Filled input with 'feed the cat' on internal:attr=[placeholder="What needs to be done?"i]
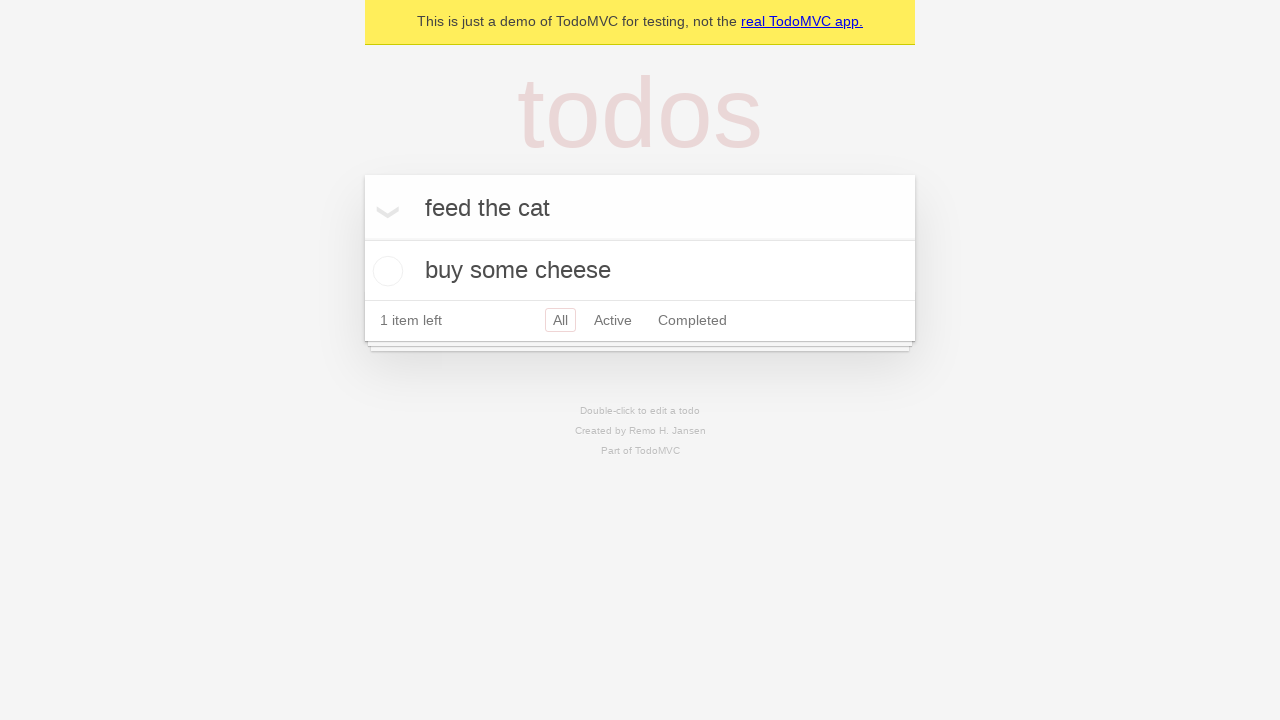

Pressed Enter to create second todo on internal:attr=[placeholder="What needs to be done?"i]
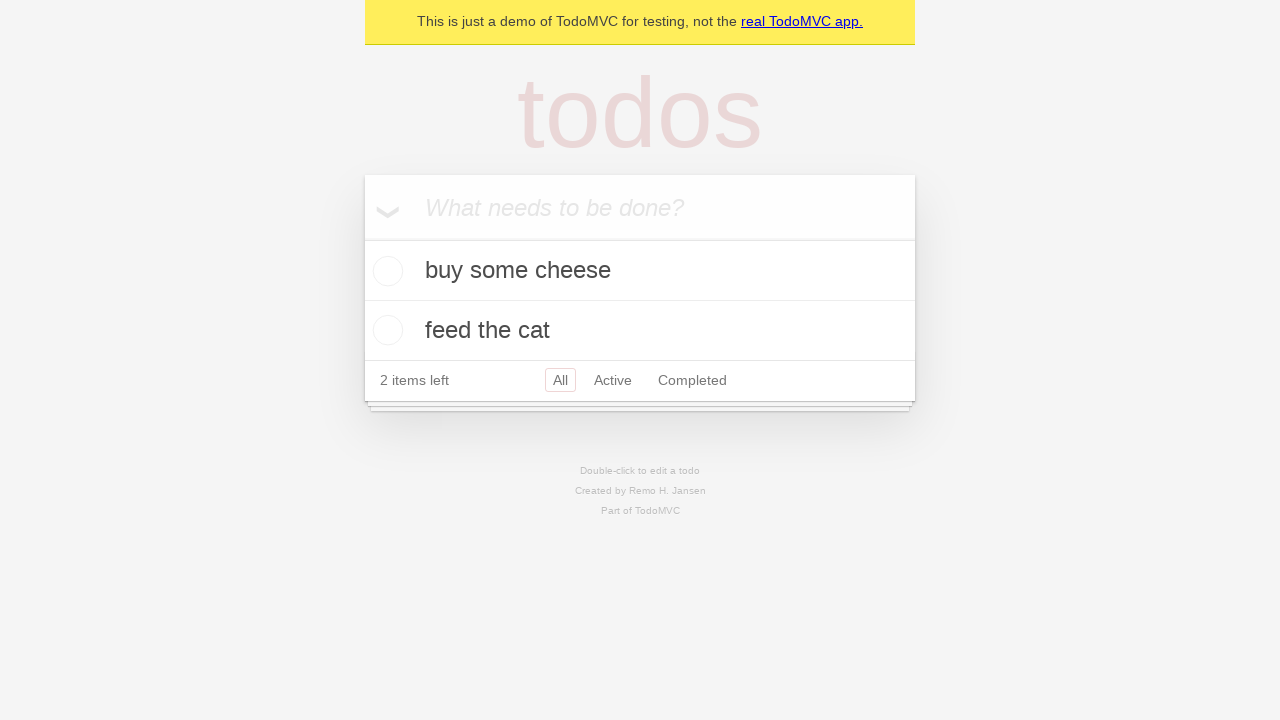

Filled input with 'book a doctors appointment' on internal:attr=[placeholder="What needs to be done?"i]
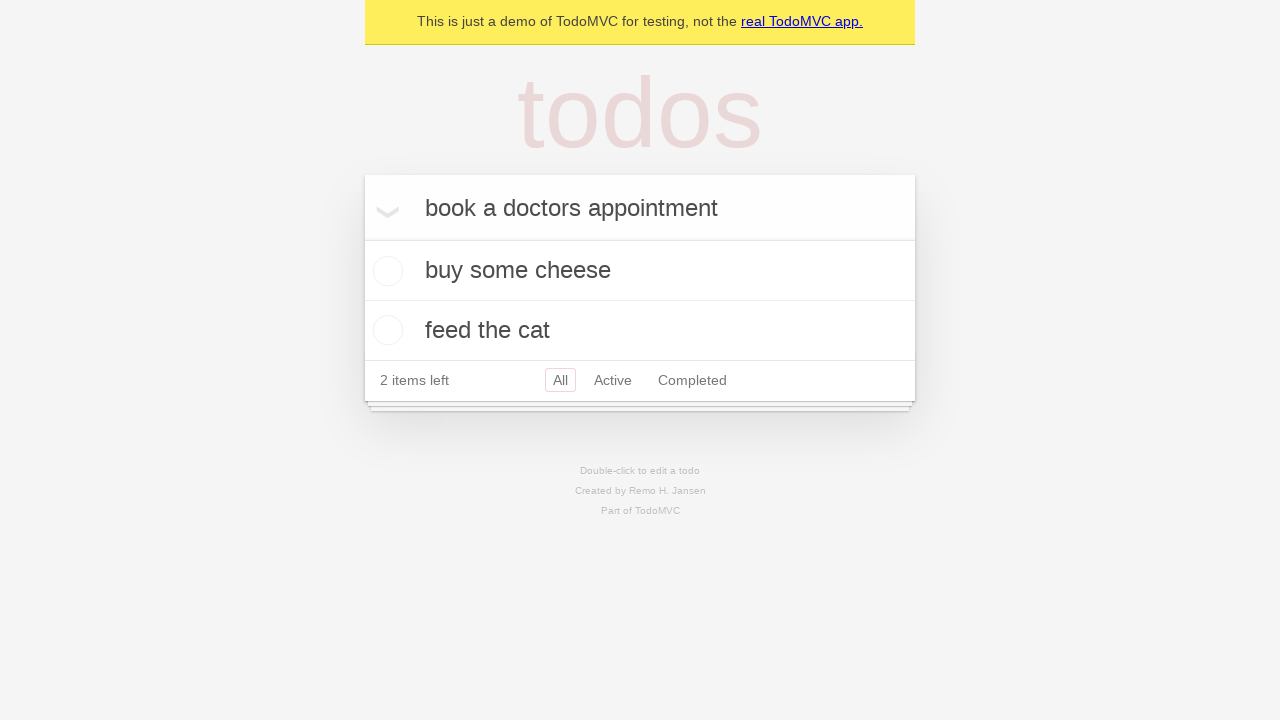

Pressed Enter to create third todo on internal:attr=[placeholder="What needs to be done?"i]
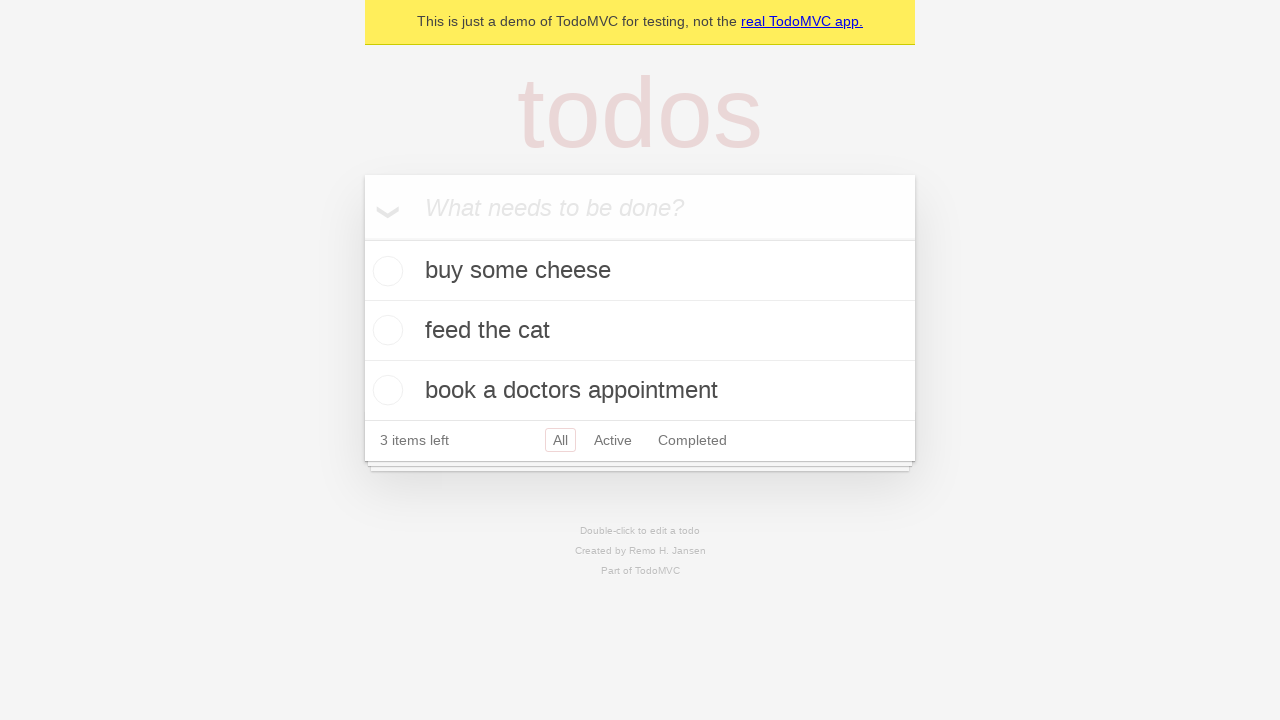

Checked 'Mark all as complete' checkbox at (362, 238) on internal:label="Mark all as complete"i
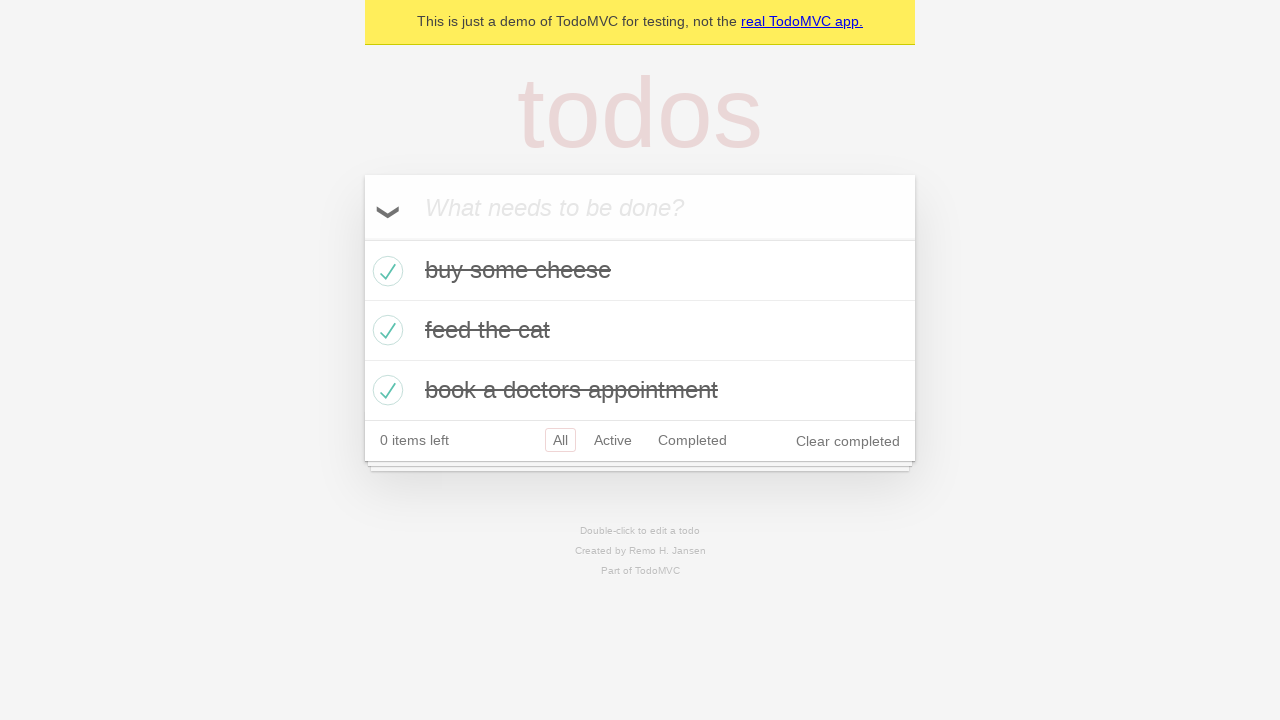

Unchecked first todo item at (385, 271) on internal:testid=[data-testid="todo-item"s] >> nth=0 >> internal:role=checkbox
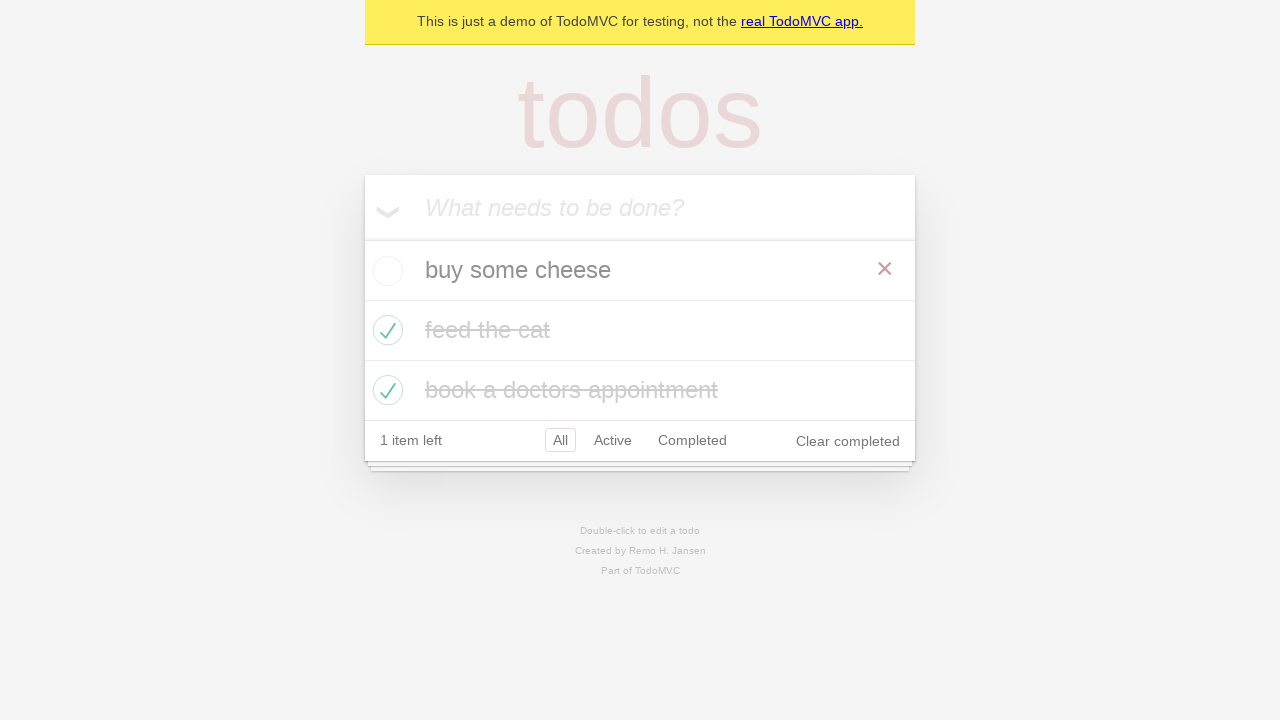

Checked first todo item again at (385, 271) on internal:testid=[data-testid="todo-item"s] >> nth=0 >> internal:role=checkbox
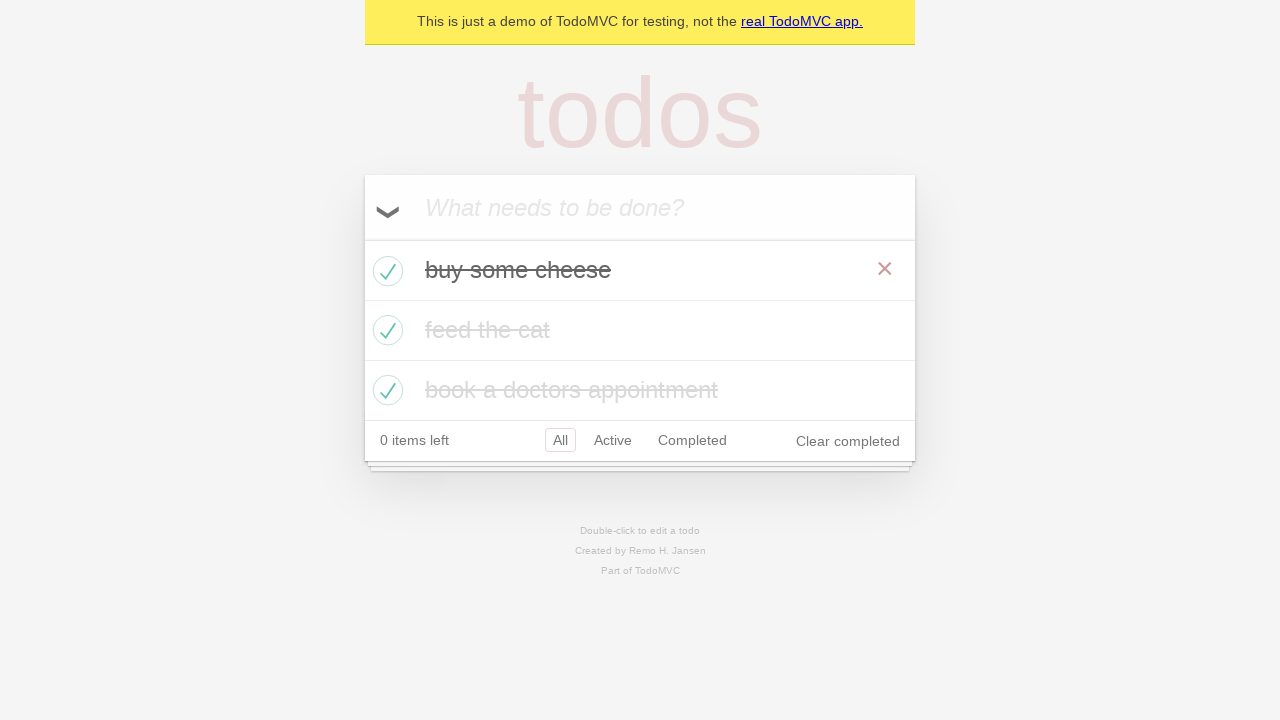

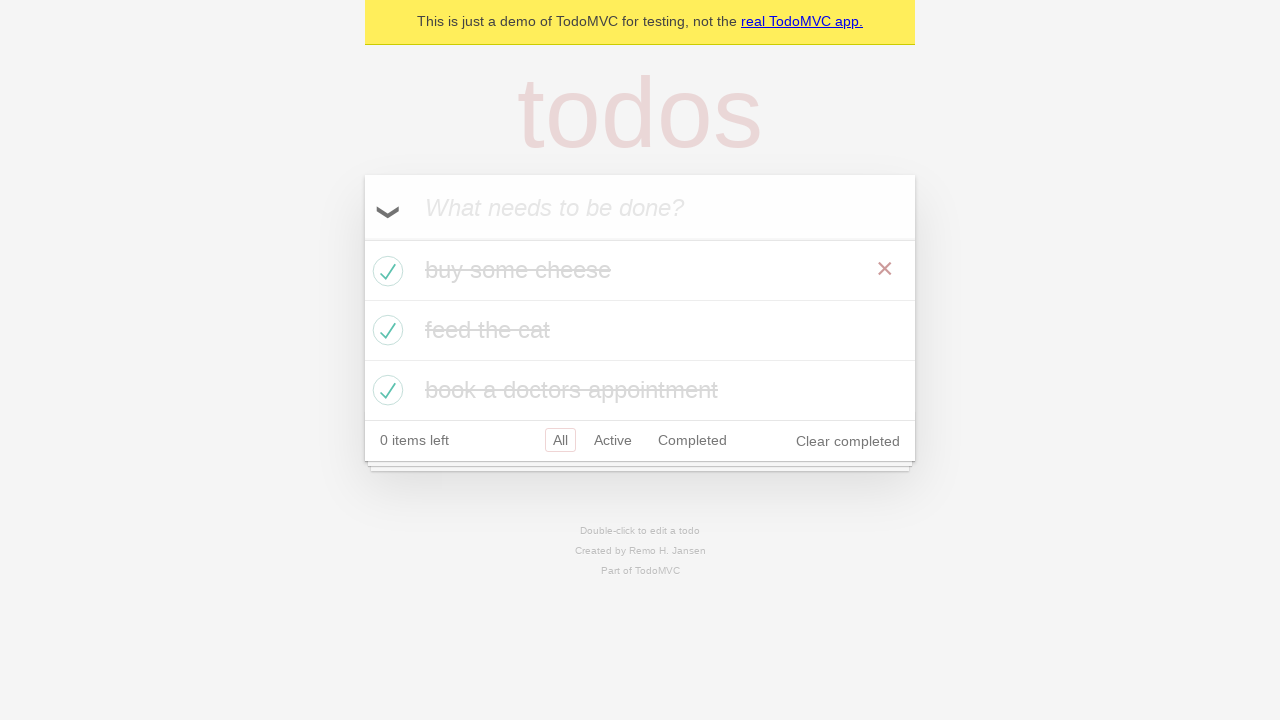